Tests file download functionality by clicking on a download link for a text file

Starting URL: https://the-internet.herokuapp.com/download

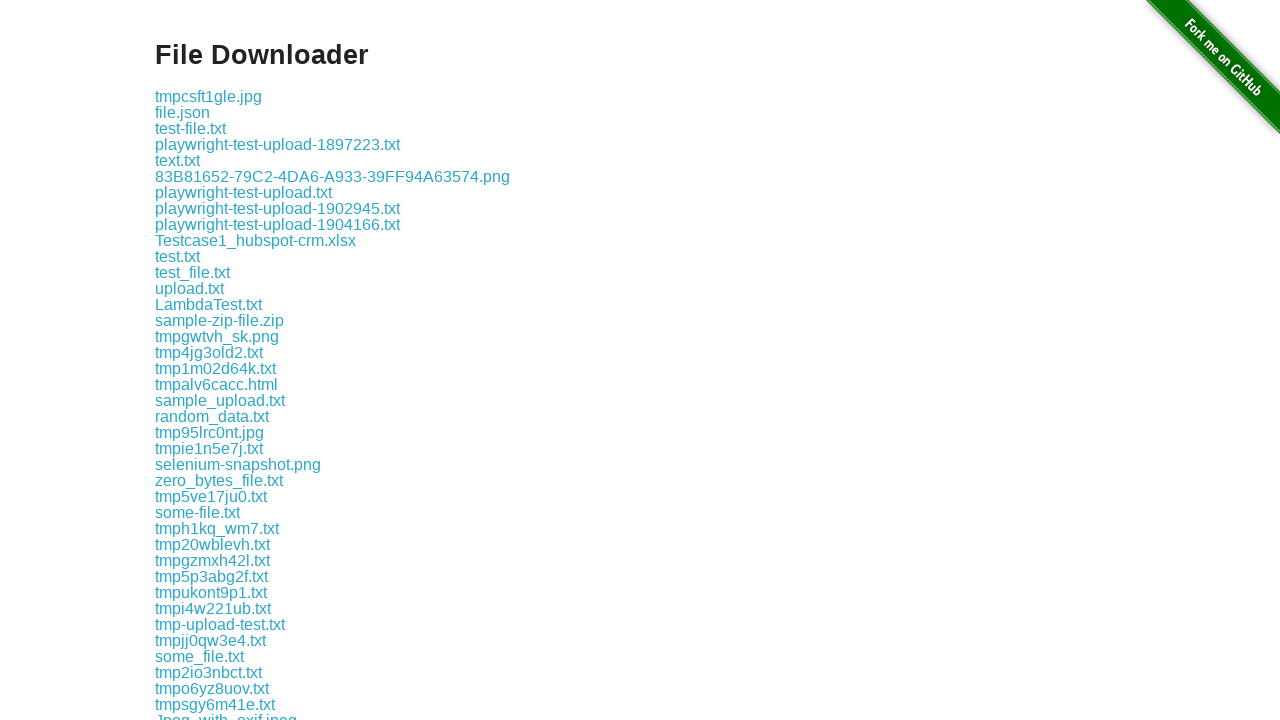

Clicked download link for some-file.txt at (198, 512) on a:has-text('some-file.txt')
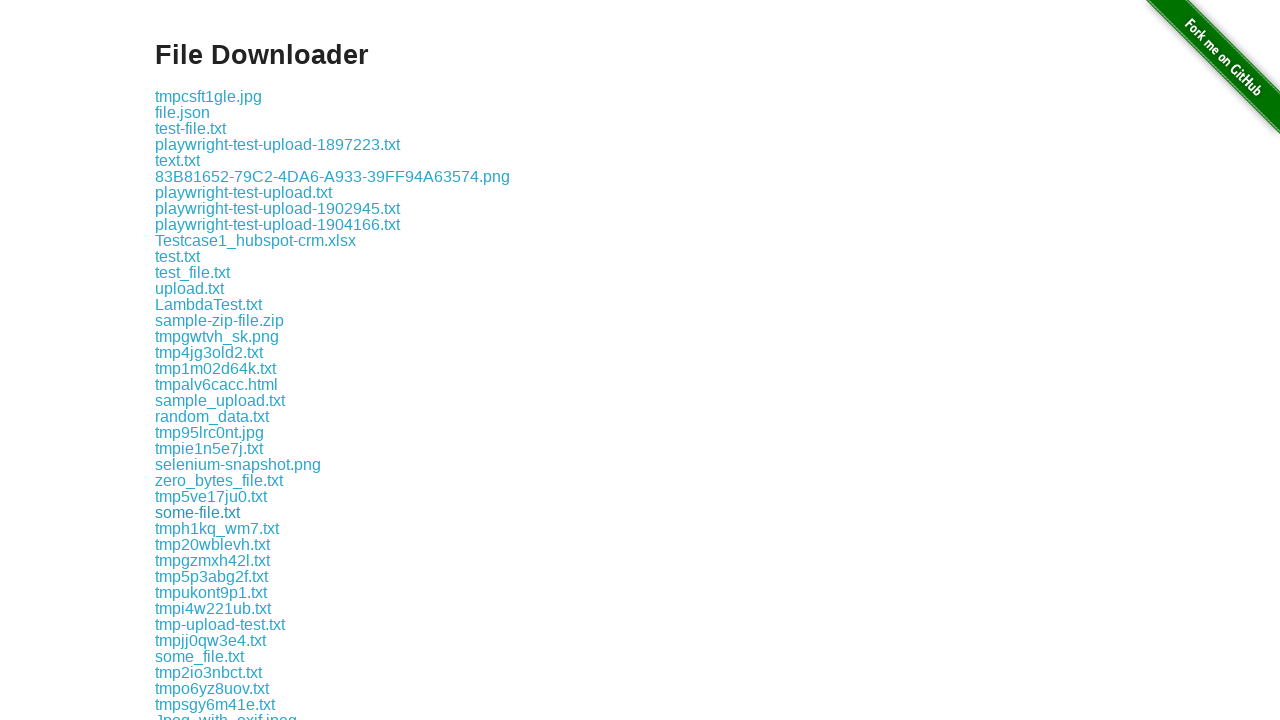

Waited 2 seconds for download to start
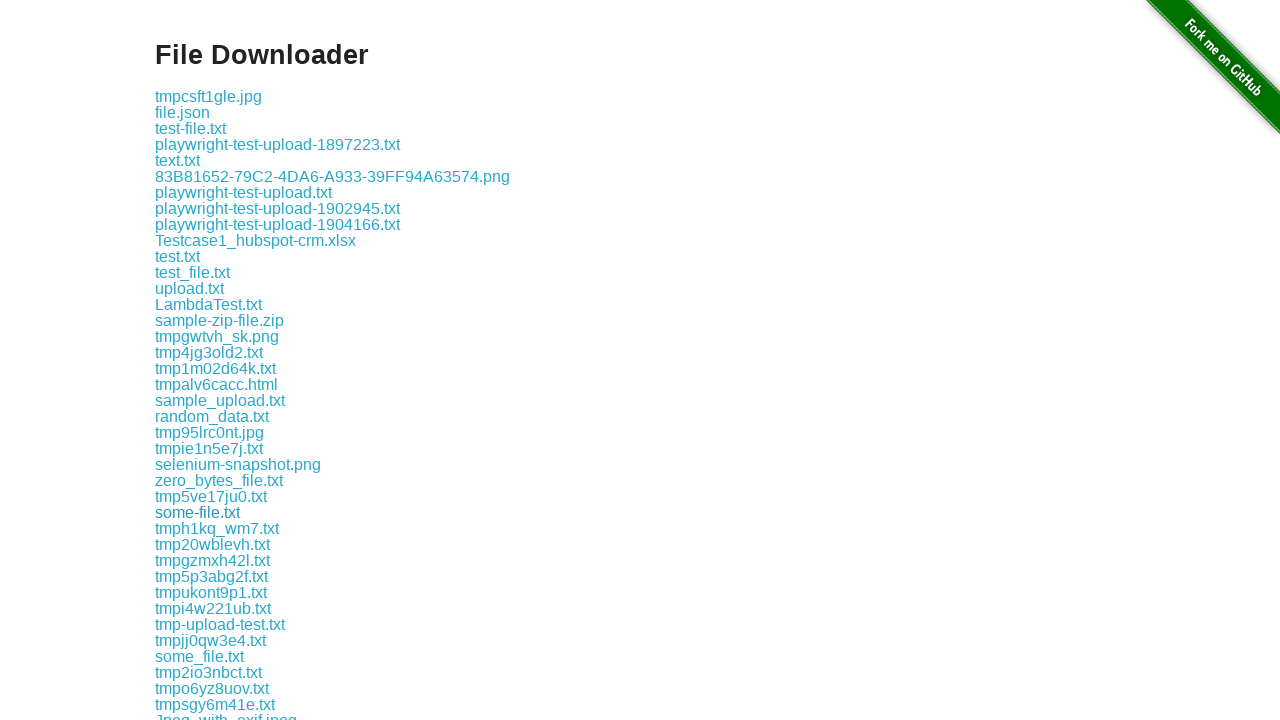

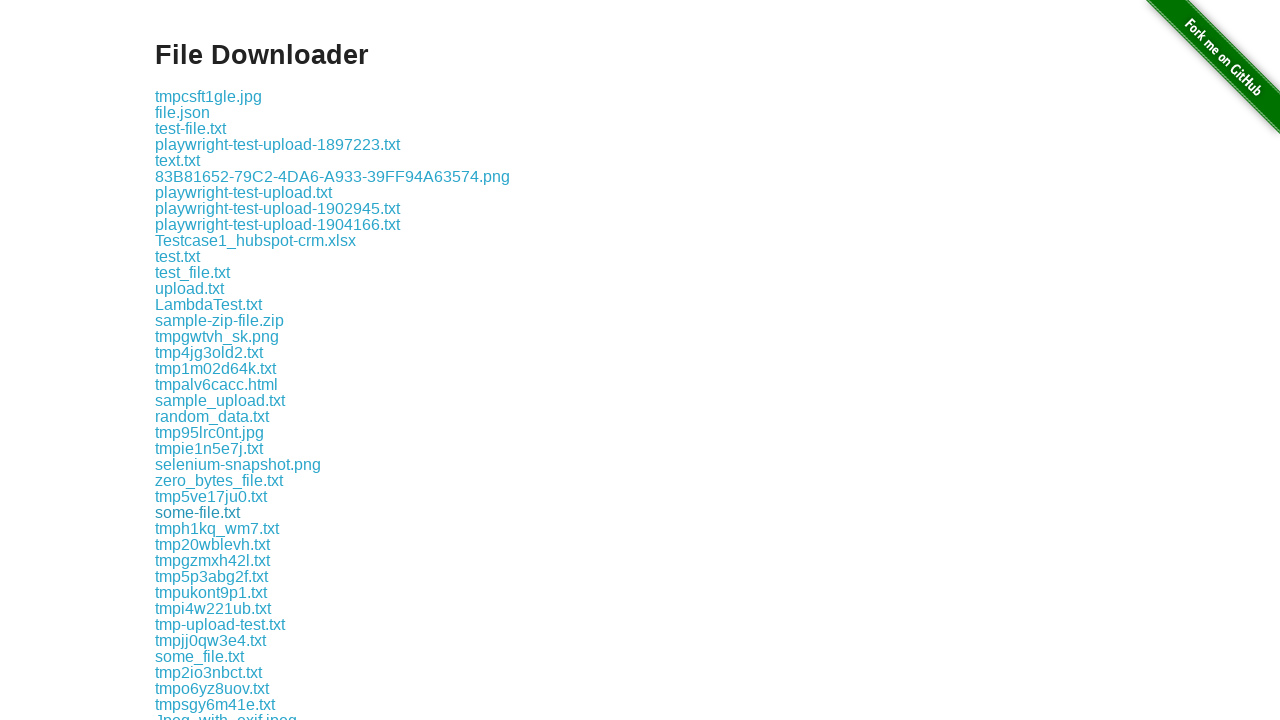